Tests mouse hover actions by scrolling to an element, hovering over it, clicking a link, and performing a right-click context menu action

Starting URL: https://rahulshettyacademy.com/AutomationPractice/

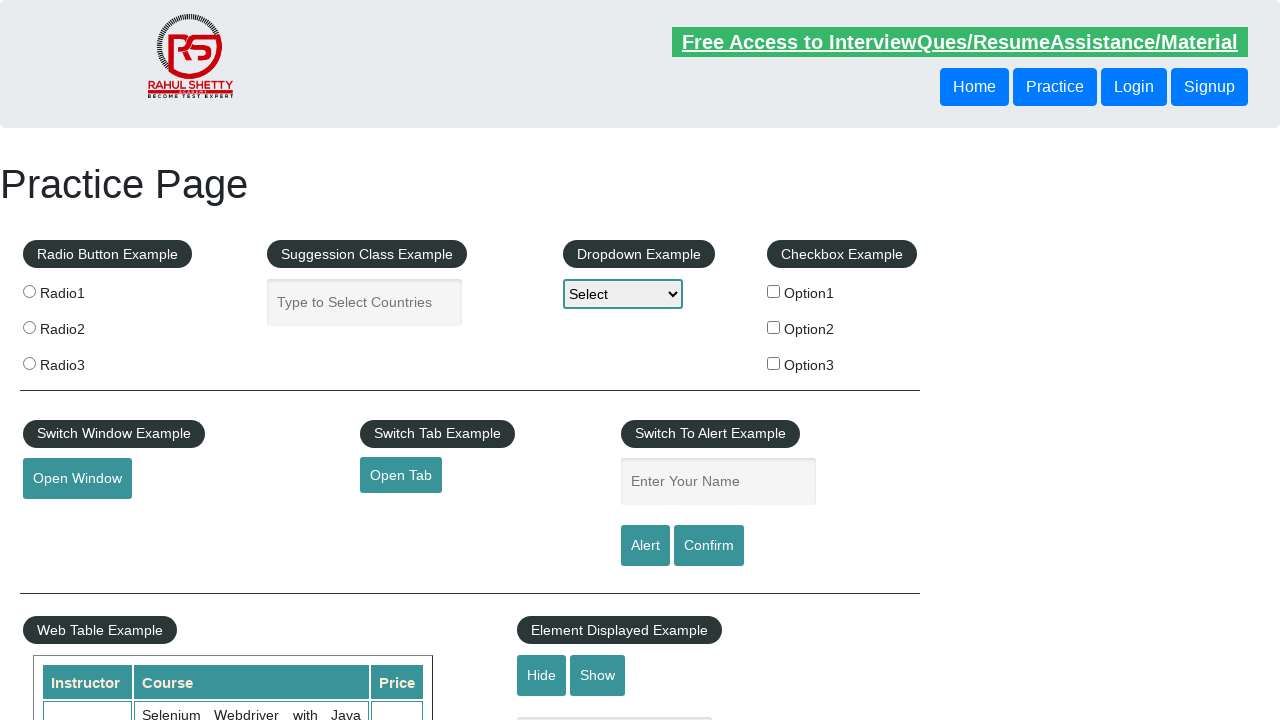

Scrolled down 900 pixels to locate mouse hover element
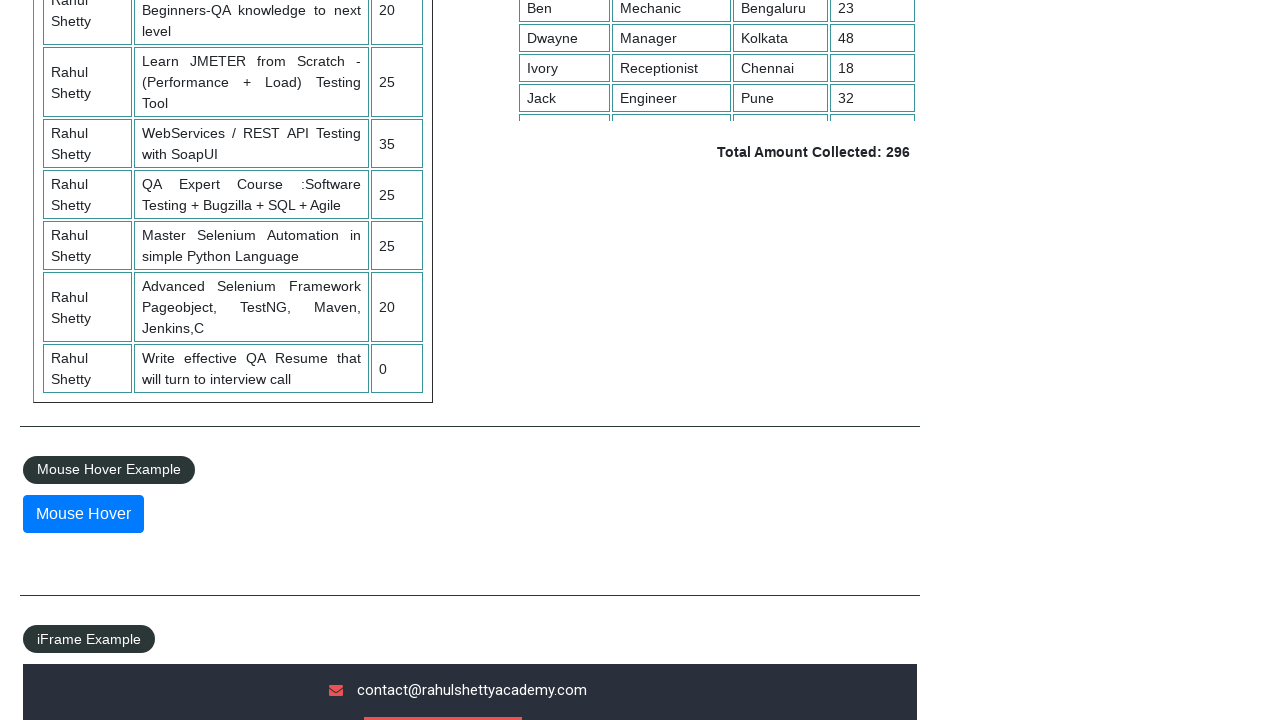

Waited 500ms for scroll animation to complete
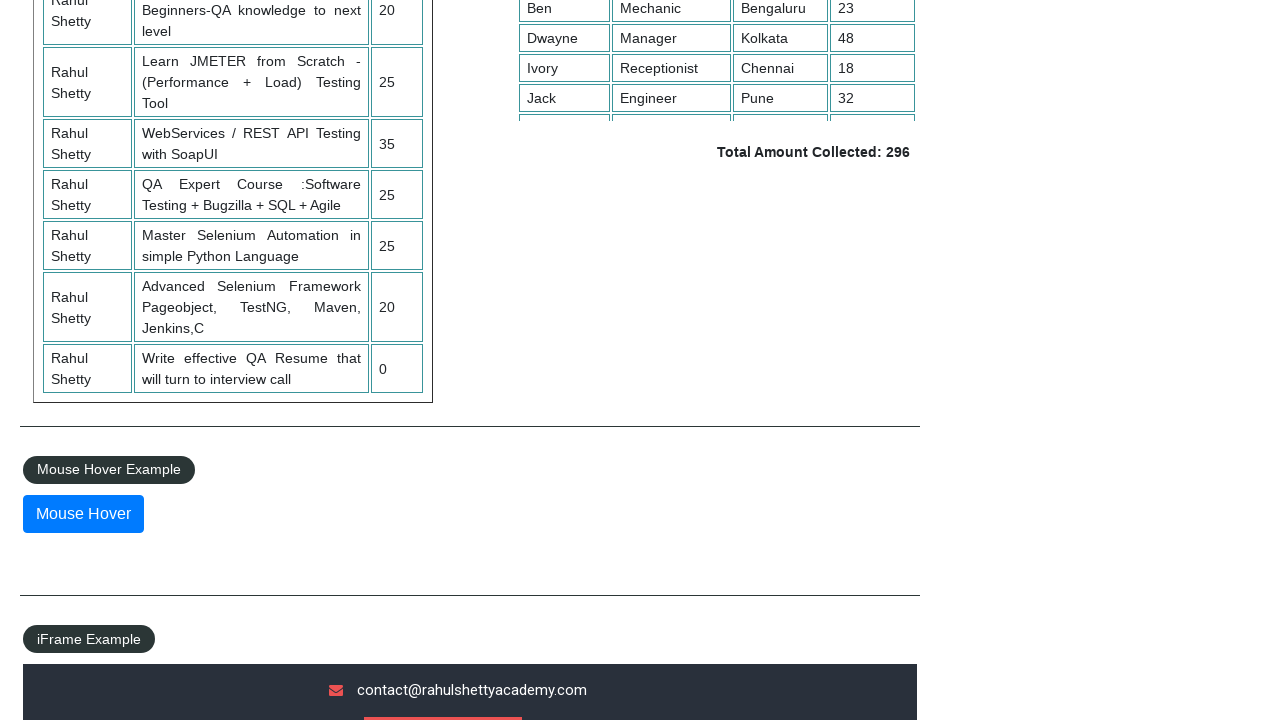

Hovered over the mouse hover button element at (83, 514) on #mousehover
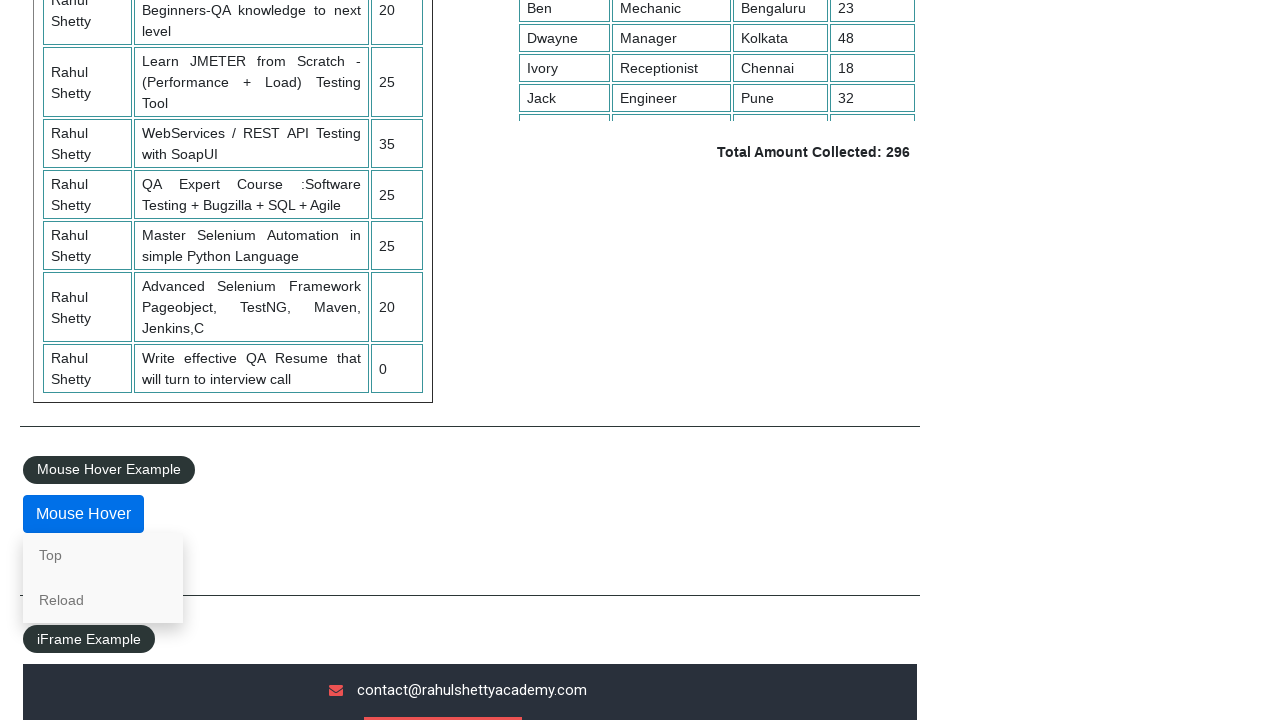

Clicked on the 'Top' link that appeared after hover at (103, 555) on a:text('Top')
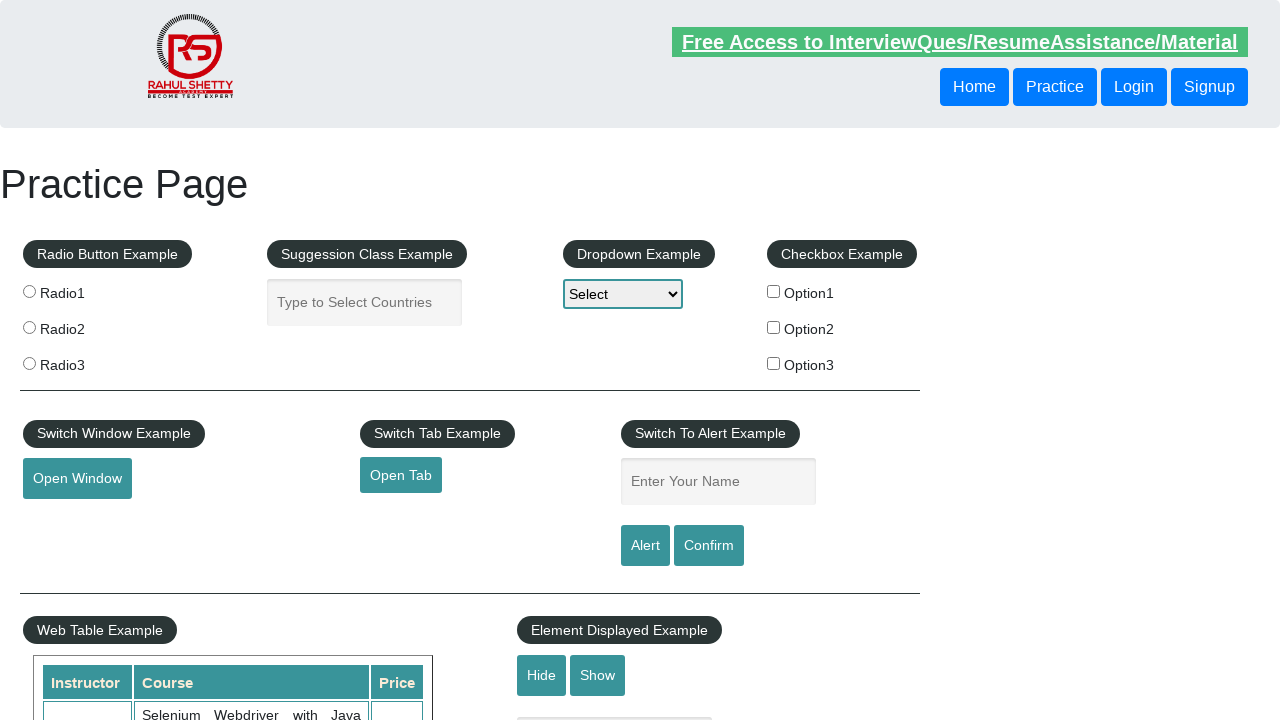

Right-clicked on the Home button to open context menu at (974, 87) on button:text('Home')
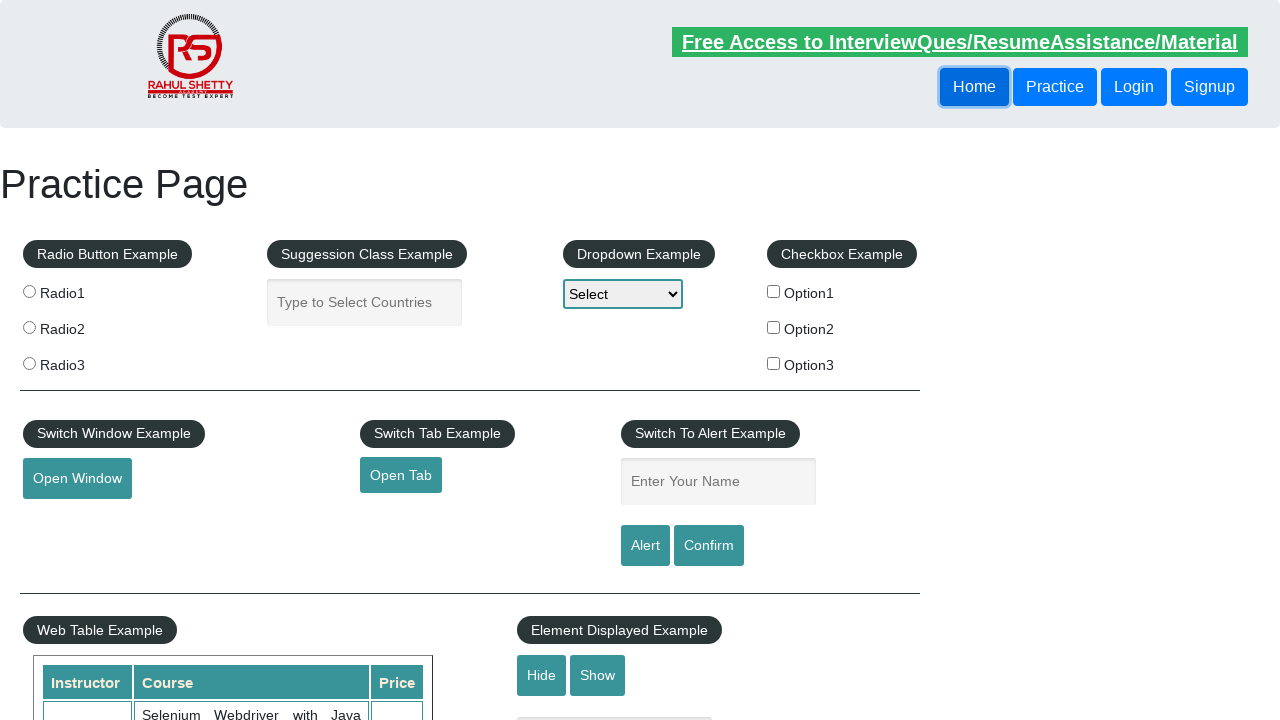

Waited 1000ms for context menu to appear
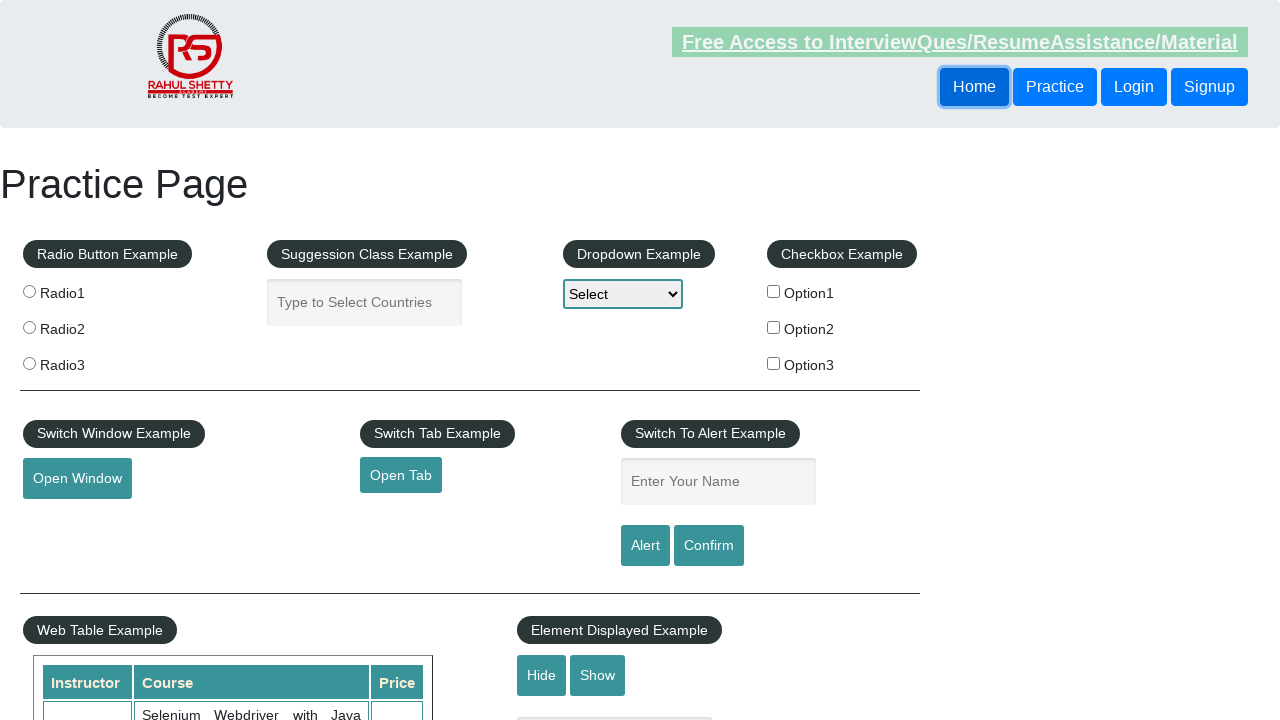

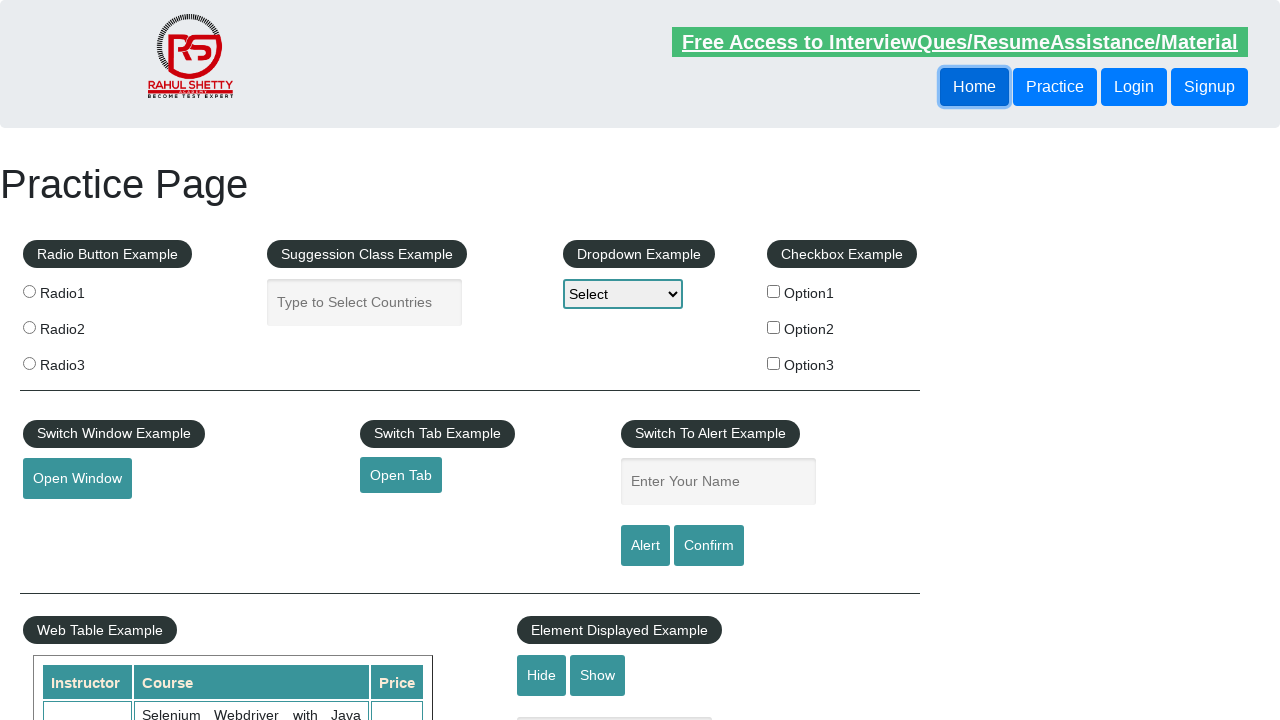